Opens the AJIO e-commerce website homepage and verifies it loads successfully

Starting URL: https://www.ajio.com/

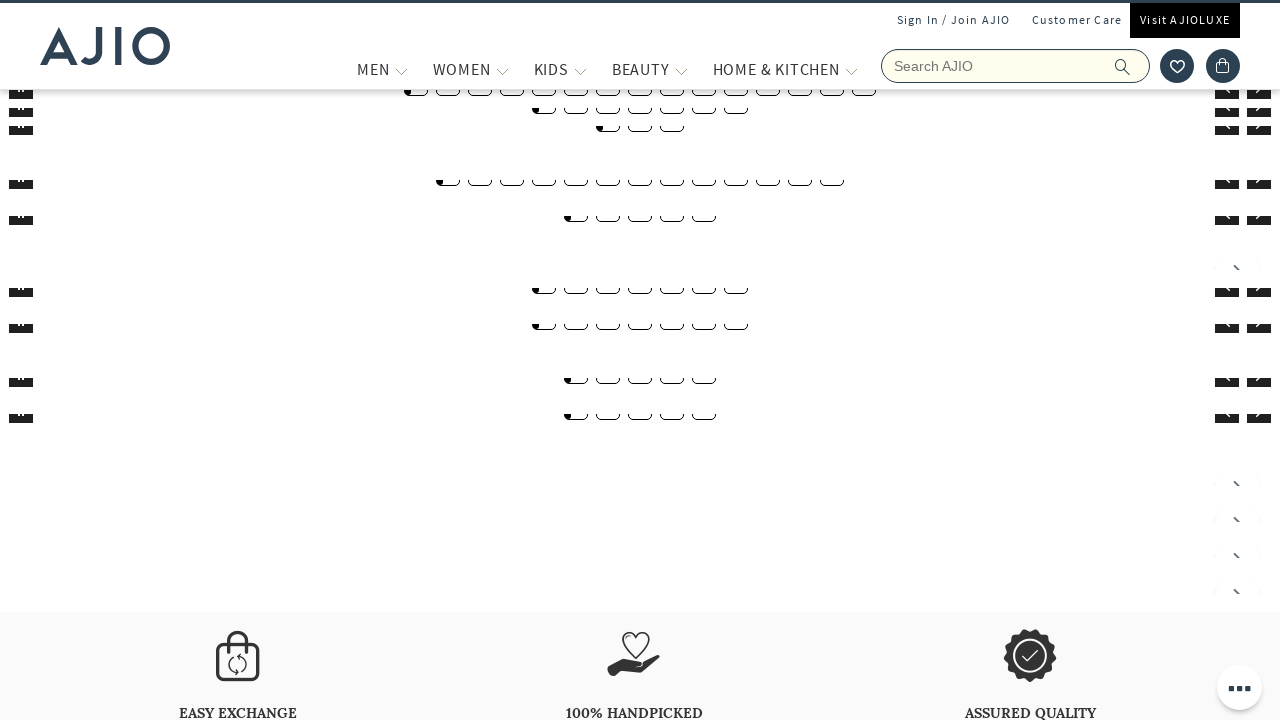

Waited for AJIO homepage to load (domcontentloaded state)
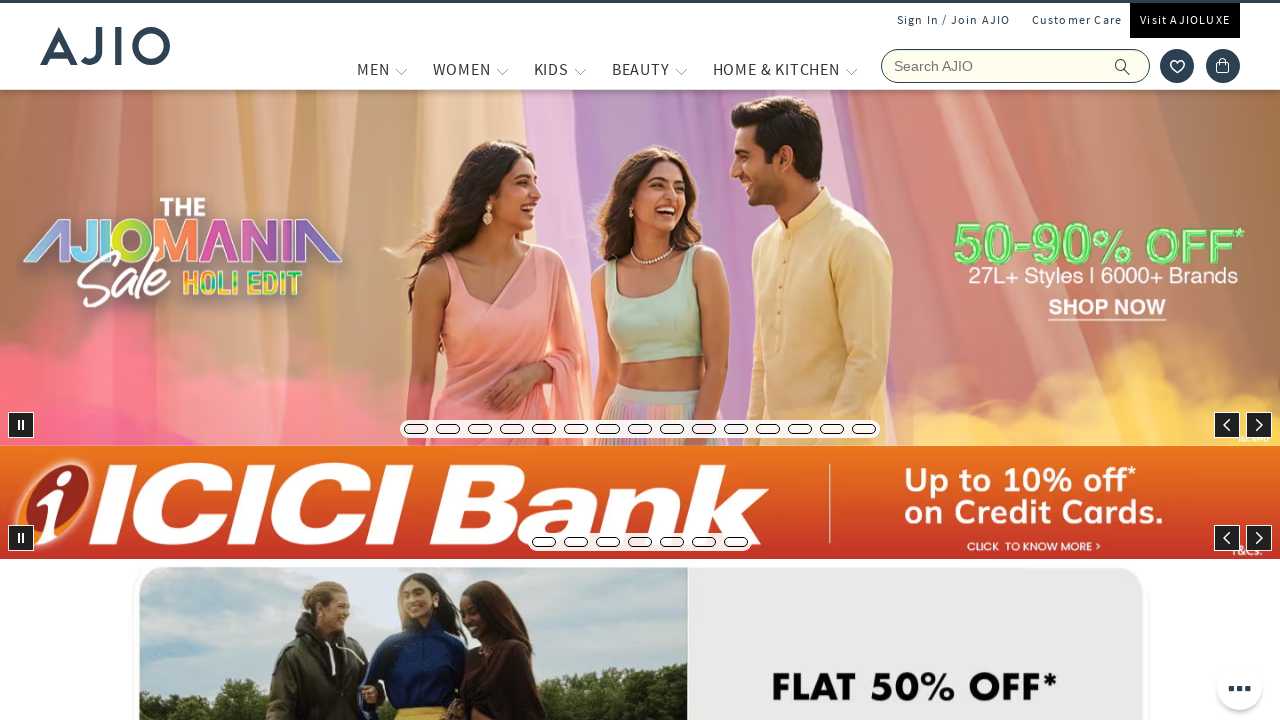

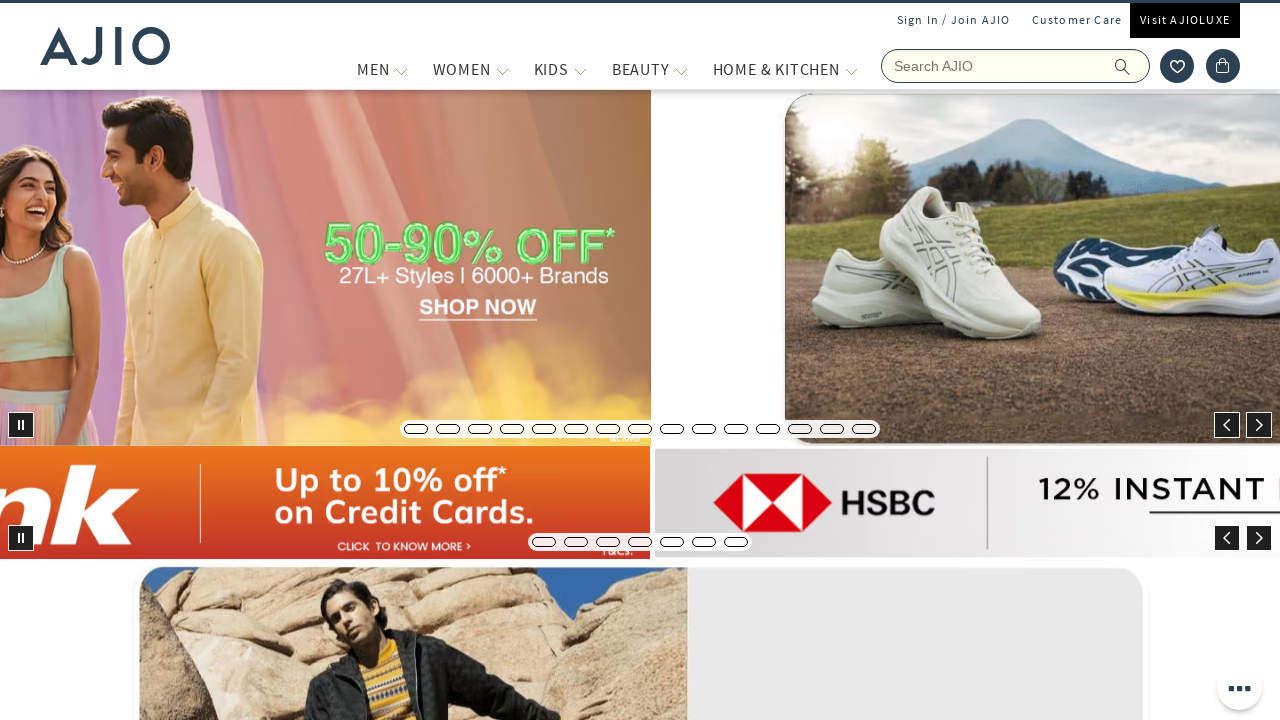